Tests React Semantic UI dropdown by typing search terms and pressing Tab to select

Starting URL: https://react.semantic-ui.com/maximize/dropdown-example-search-selection/

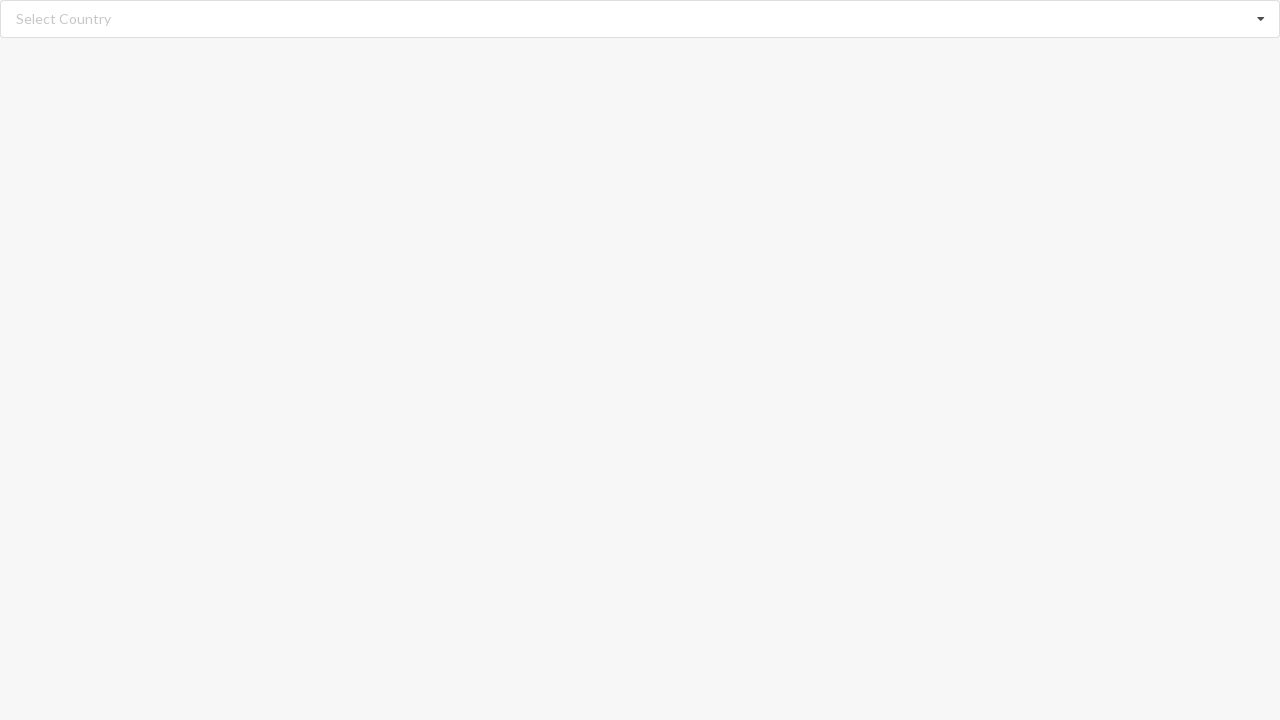

Clicked on the search input field at (641, 19) on xpath=//input[@class='search']
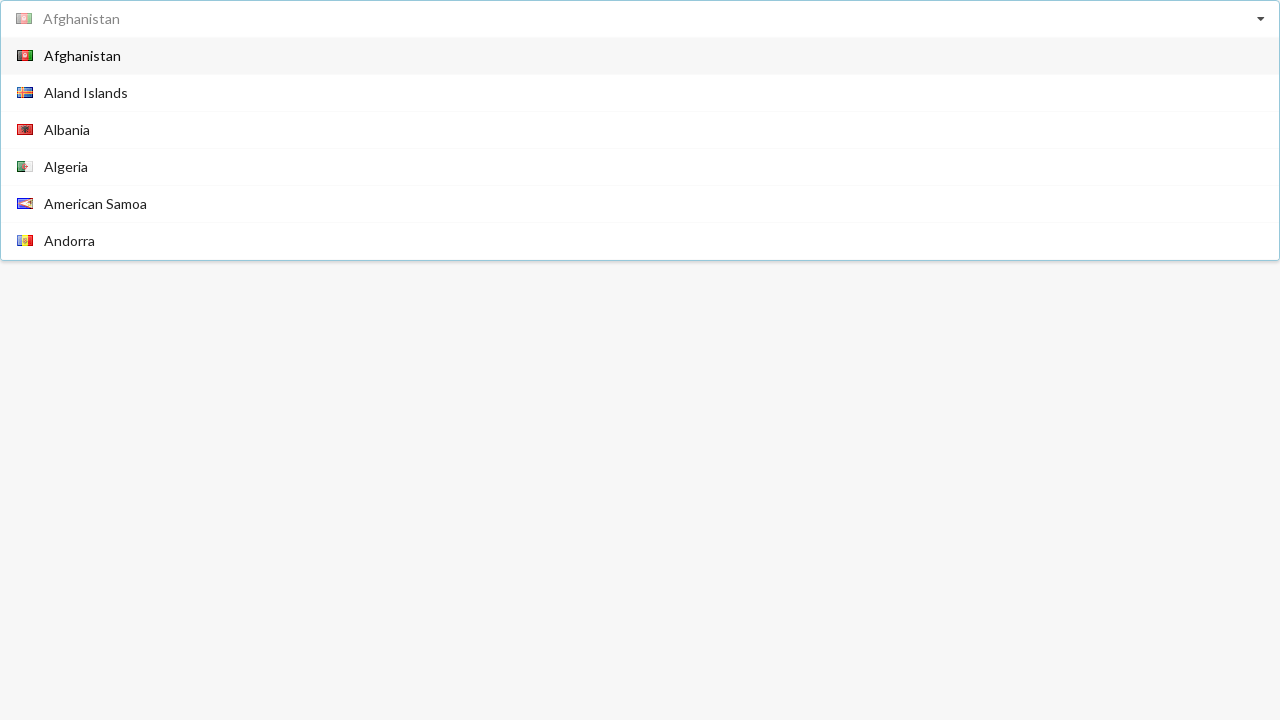

Waited 1 second for dropdown to be ready
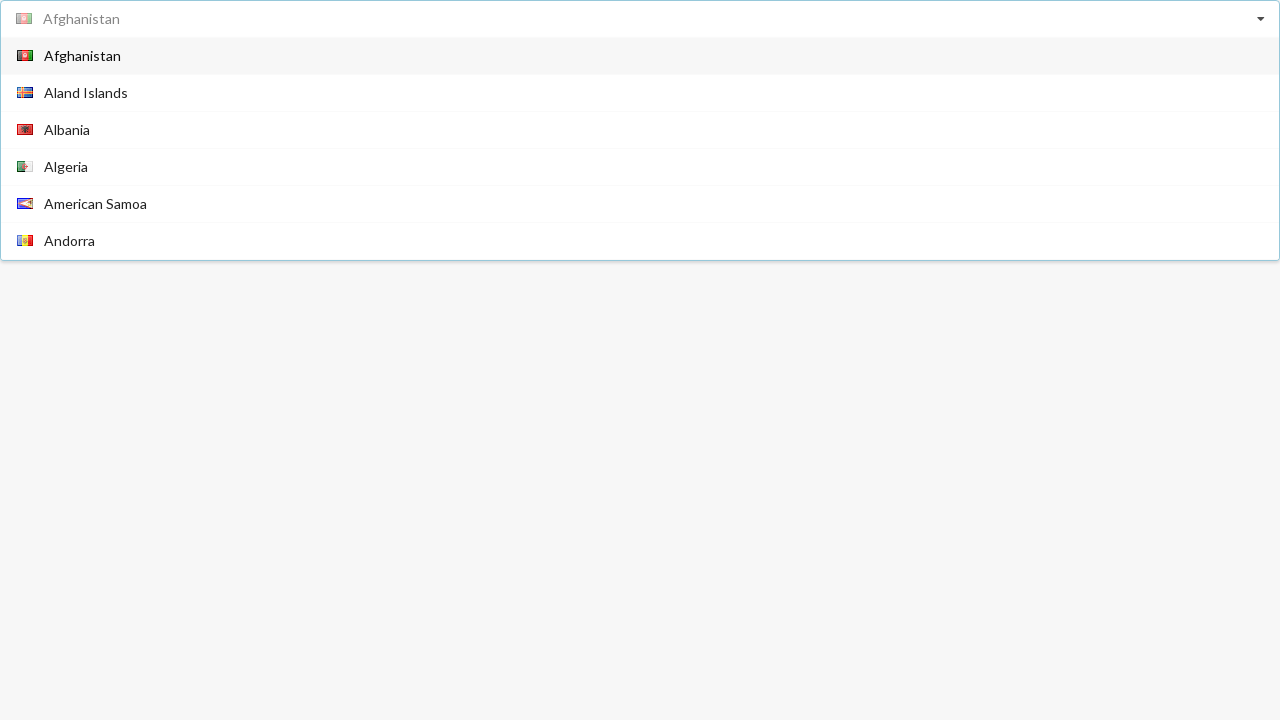

Typed 'Angola' into the search field on //input[@class='search']
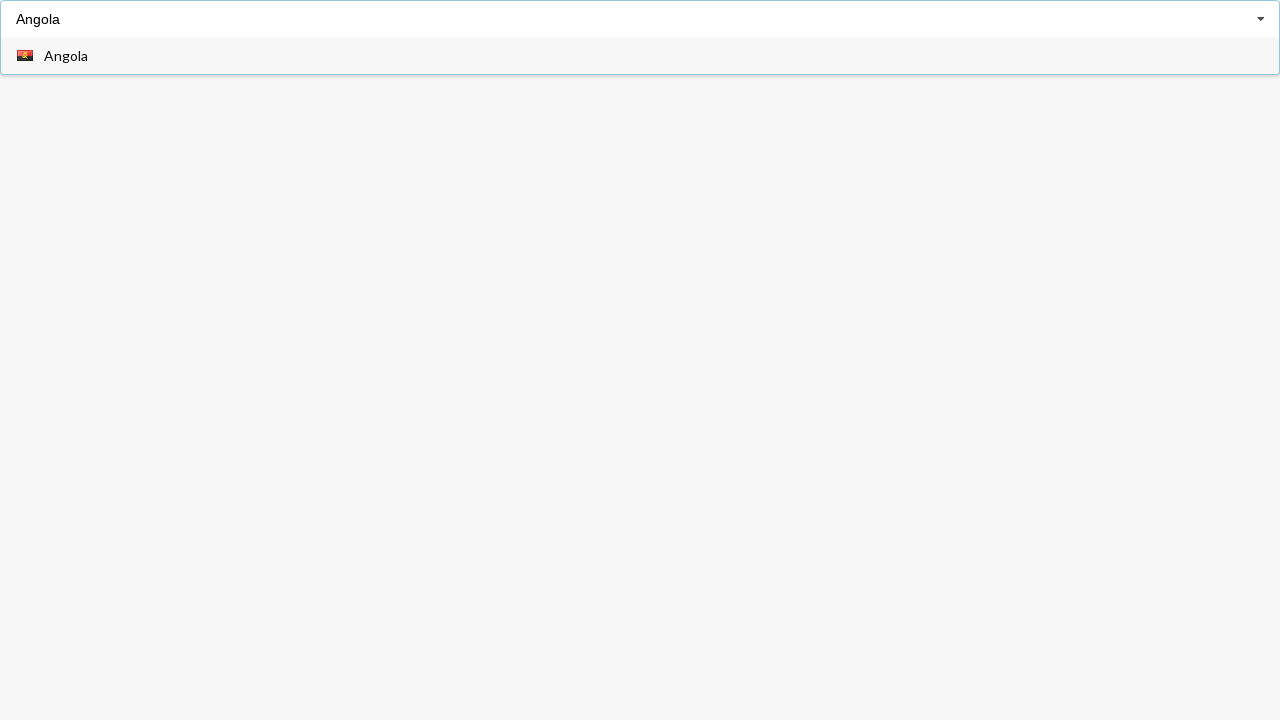

Pressed Tab to select 'Angola' from dropdown
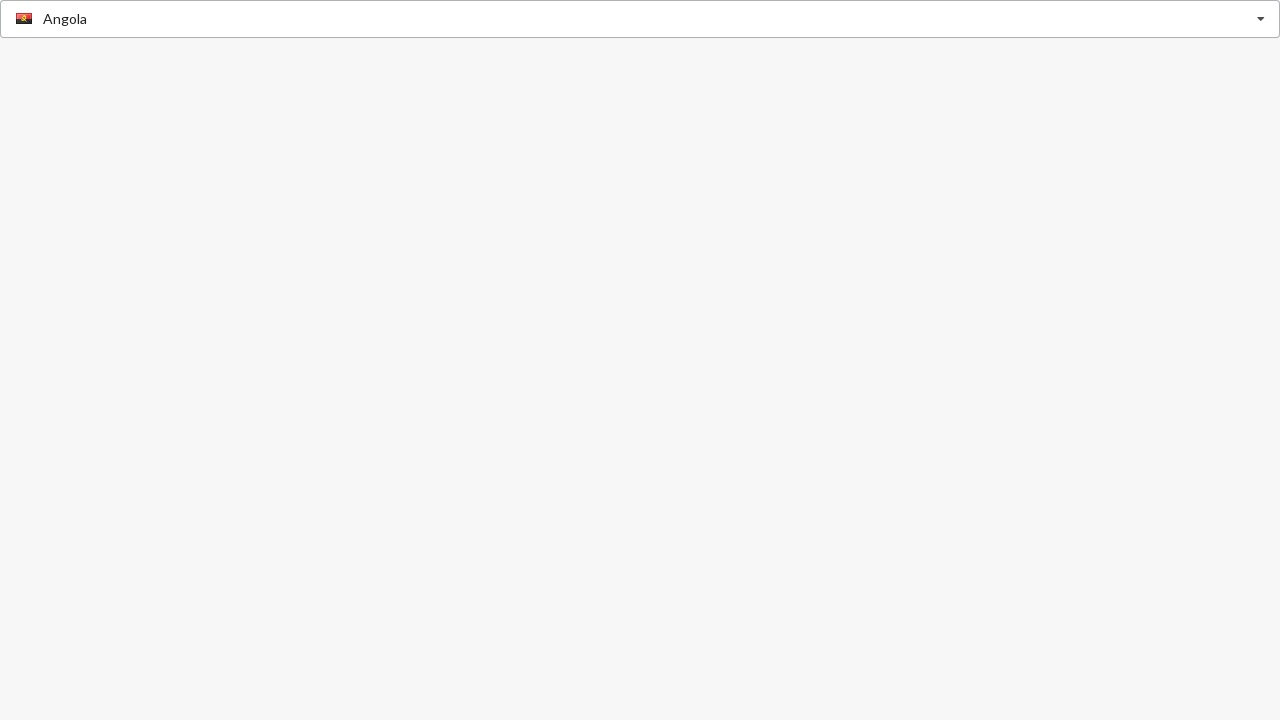

Waited 1 second after selection
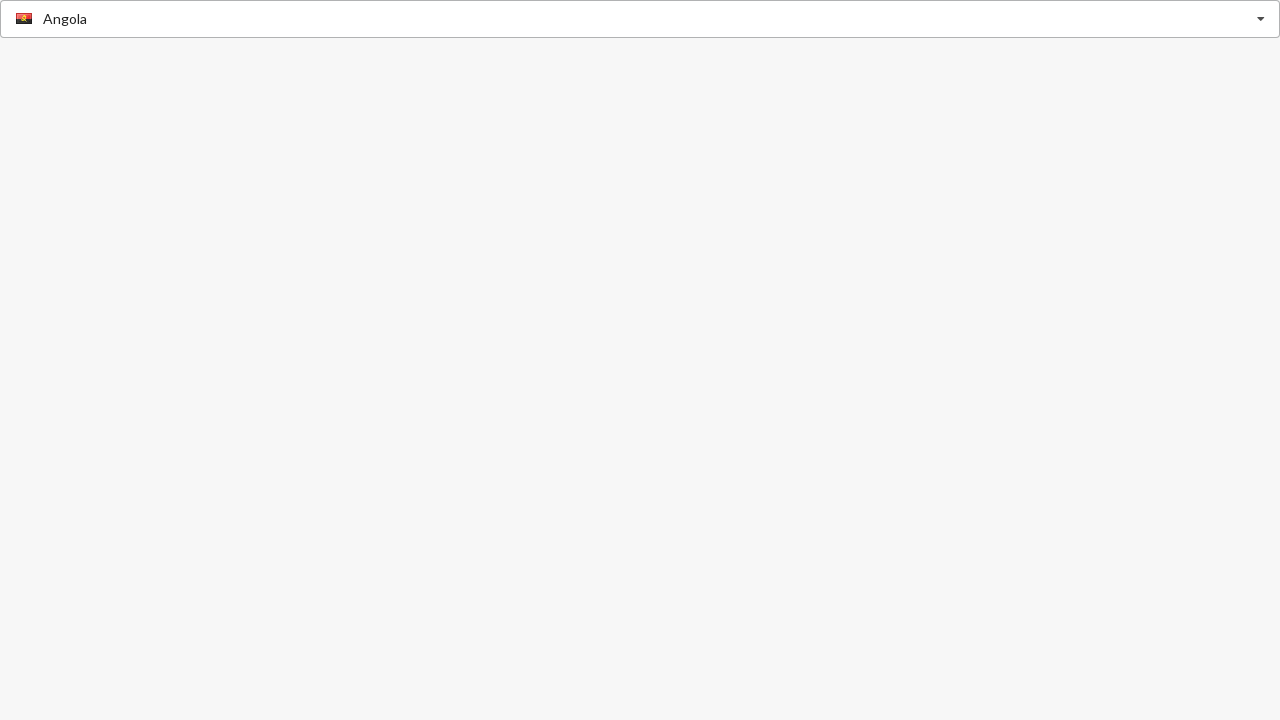

Clicked on the search input field again at (641, 19) on xpath=//input[@class='search']
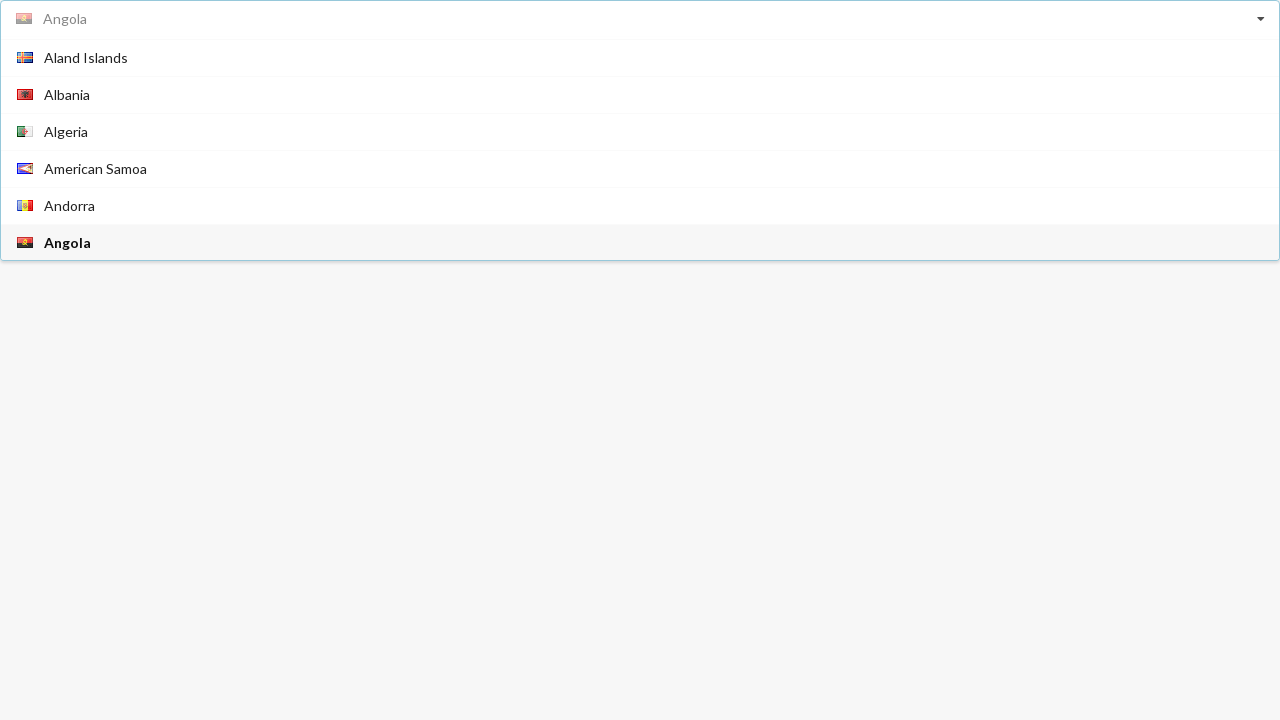

Waited 1 second for dropdown to be ready
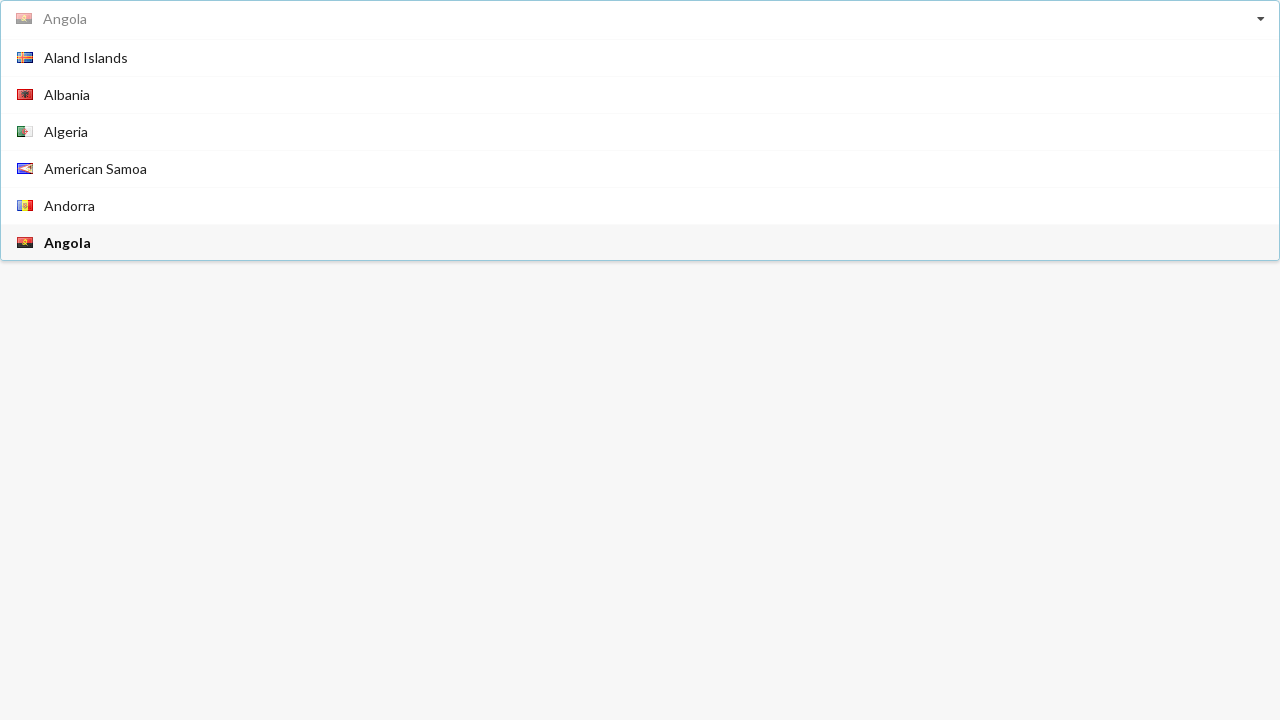

Typed 'Benin' into the search field on //input[@class='search']
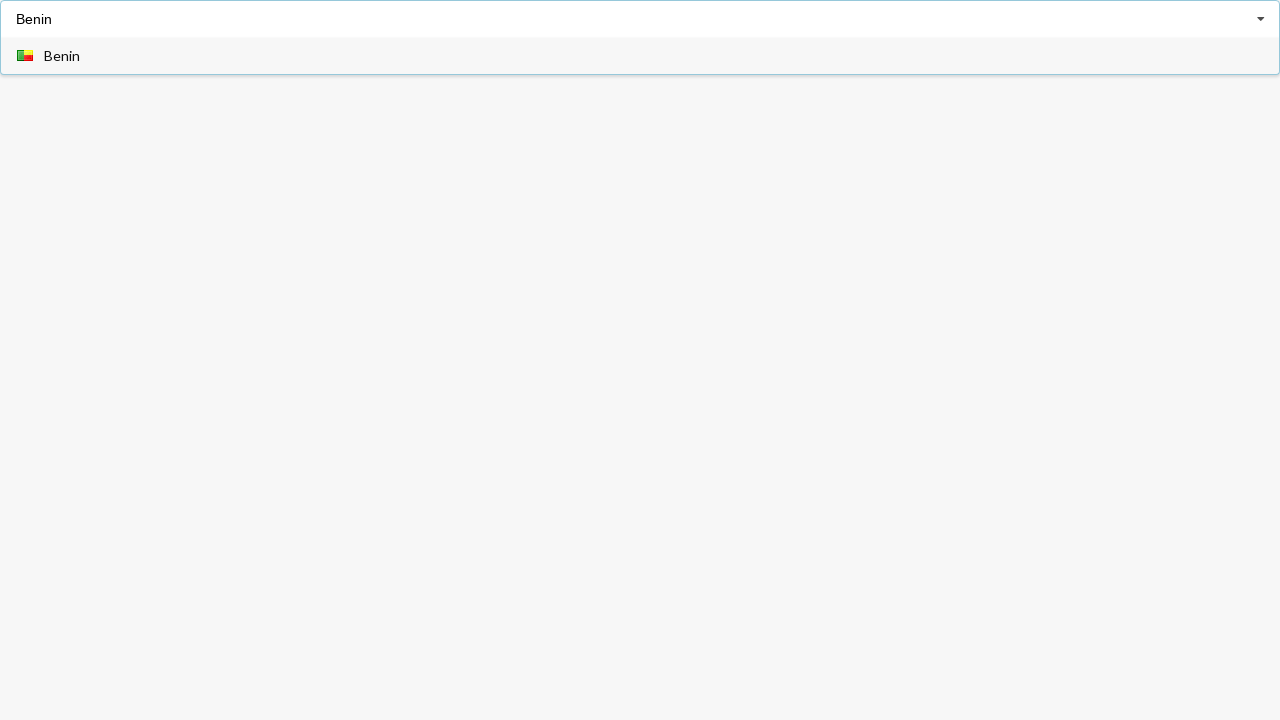

Pressed Tab to select 'Benin' from dropdown
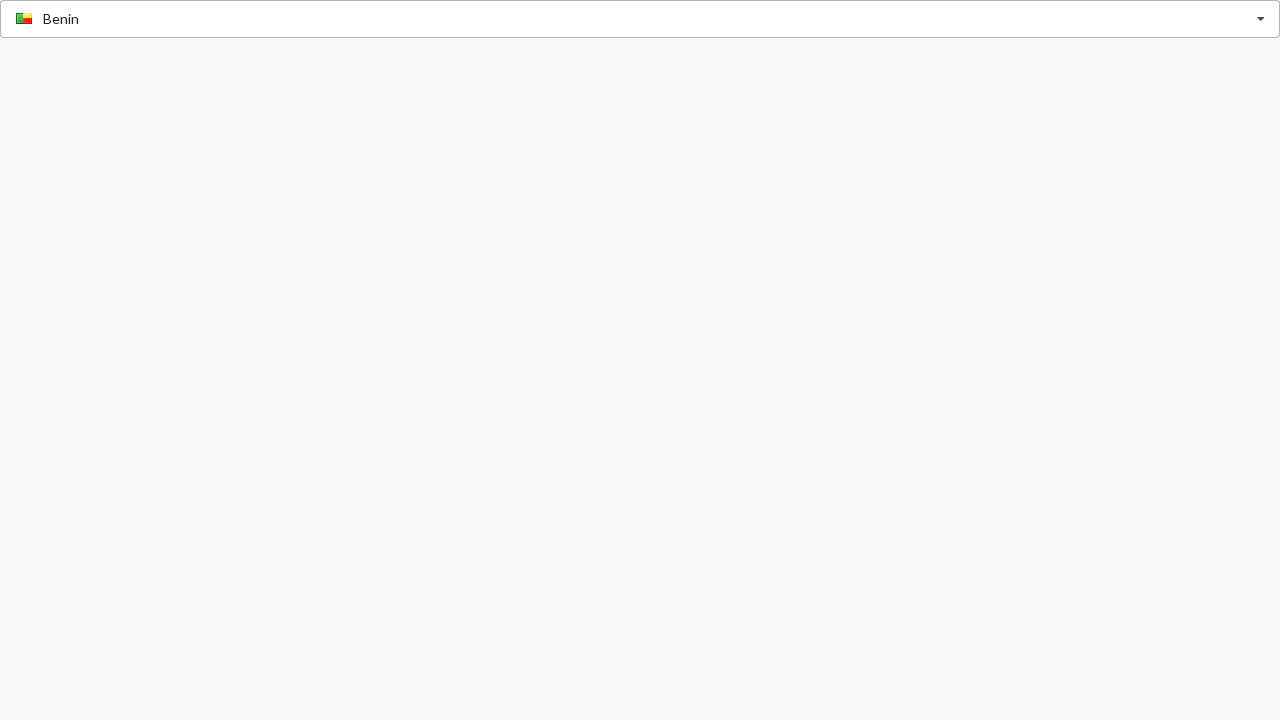

Waited 1 second after selection
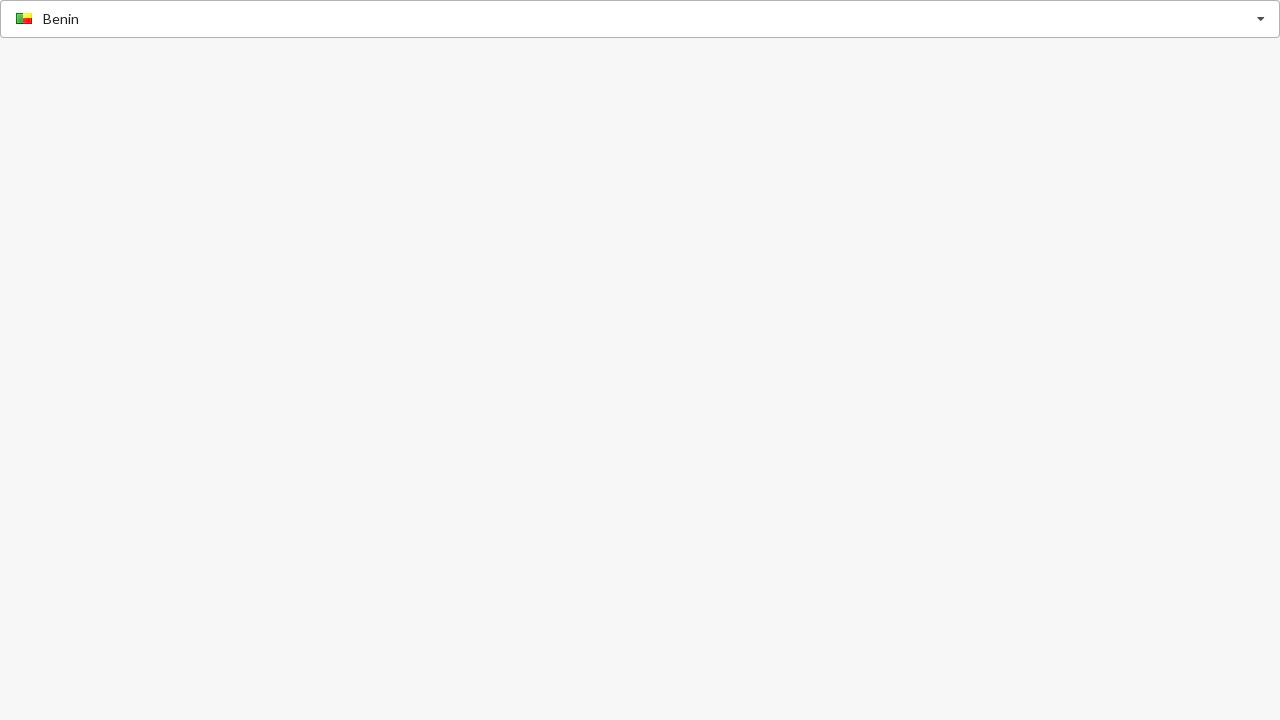

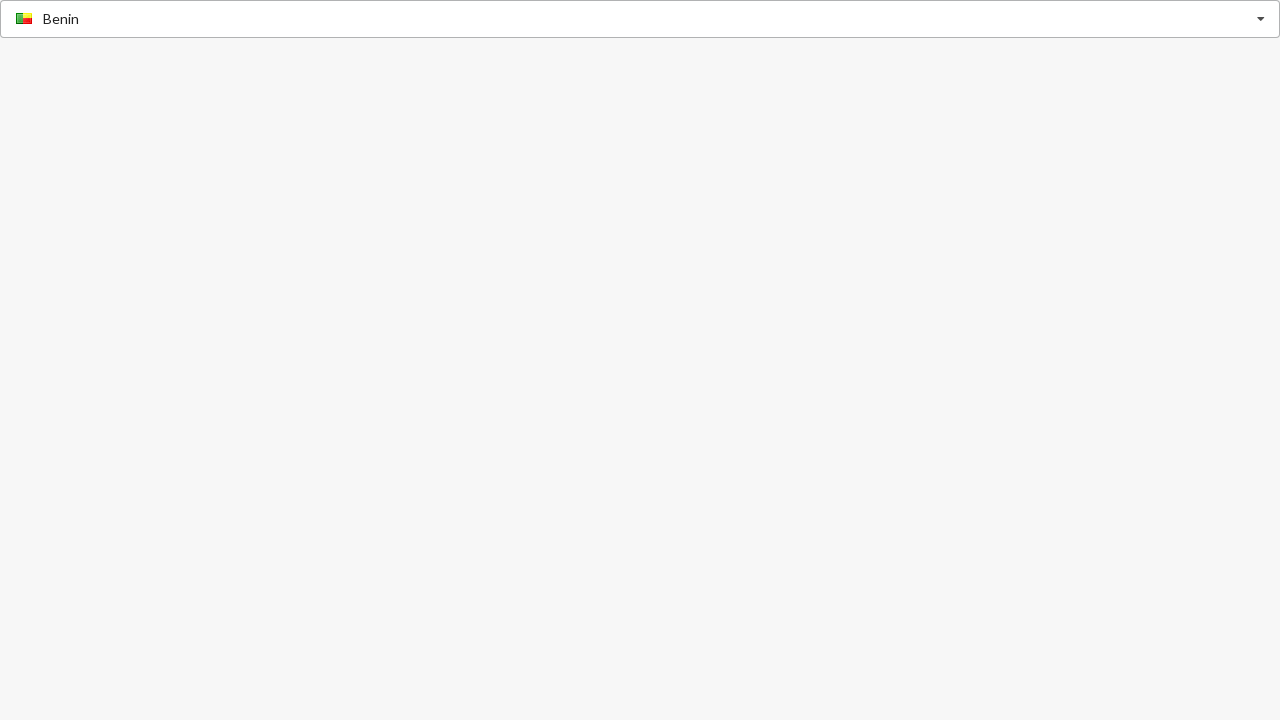